Verifies that the Mastercard SecureCode payment logo is displayed on the page

Starting URL: https://www.mts.by/

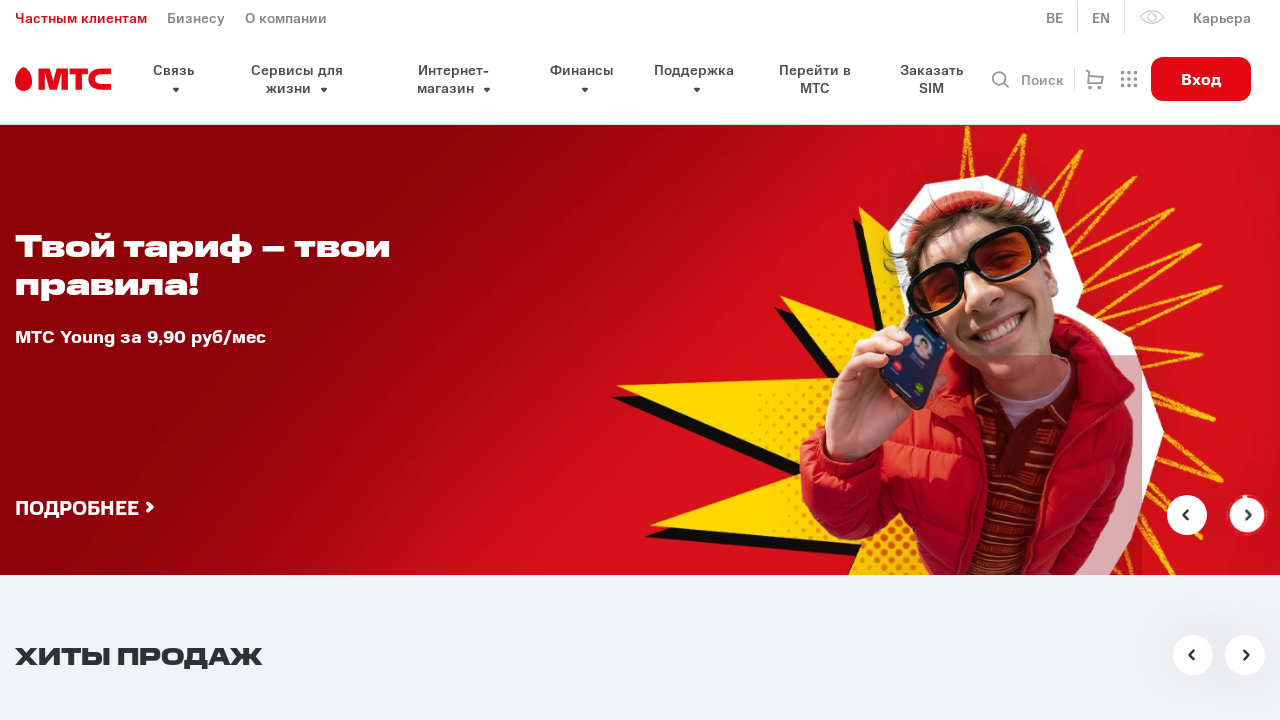

Located Mastercard SecureCode logo element
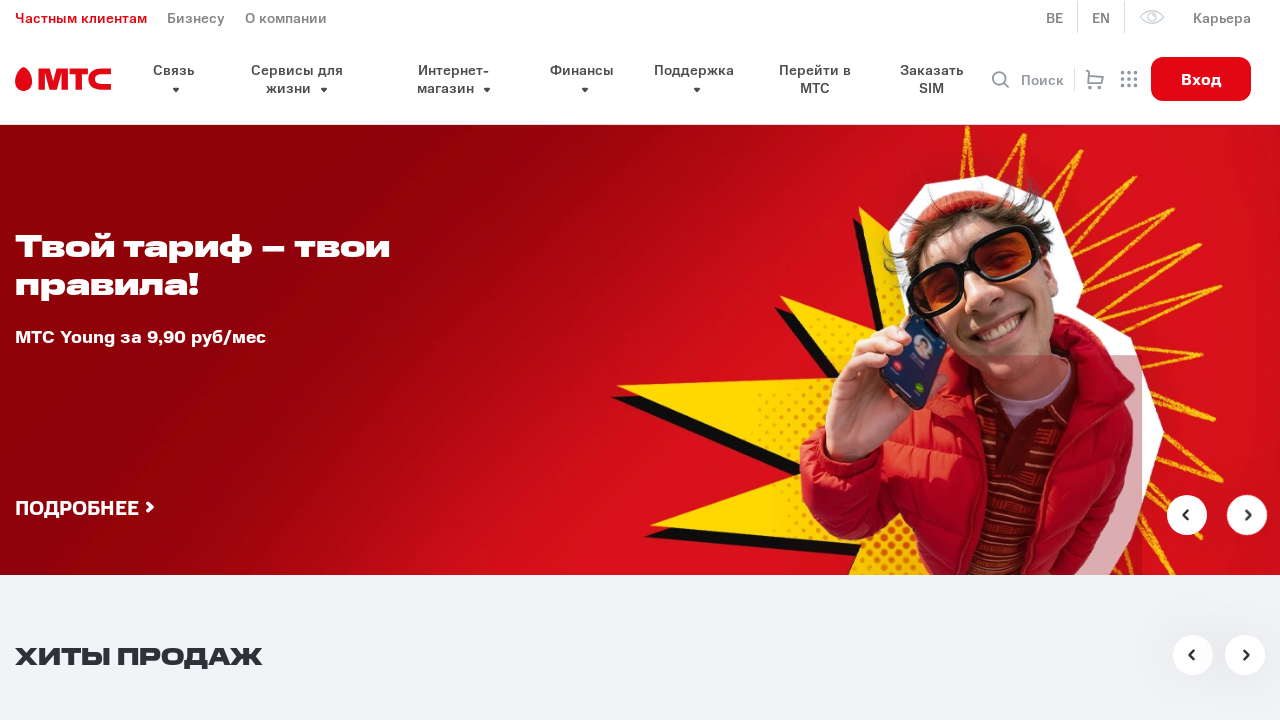

Waited for Mastercard SecureCode logo to be available
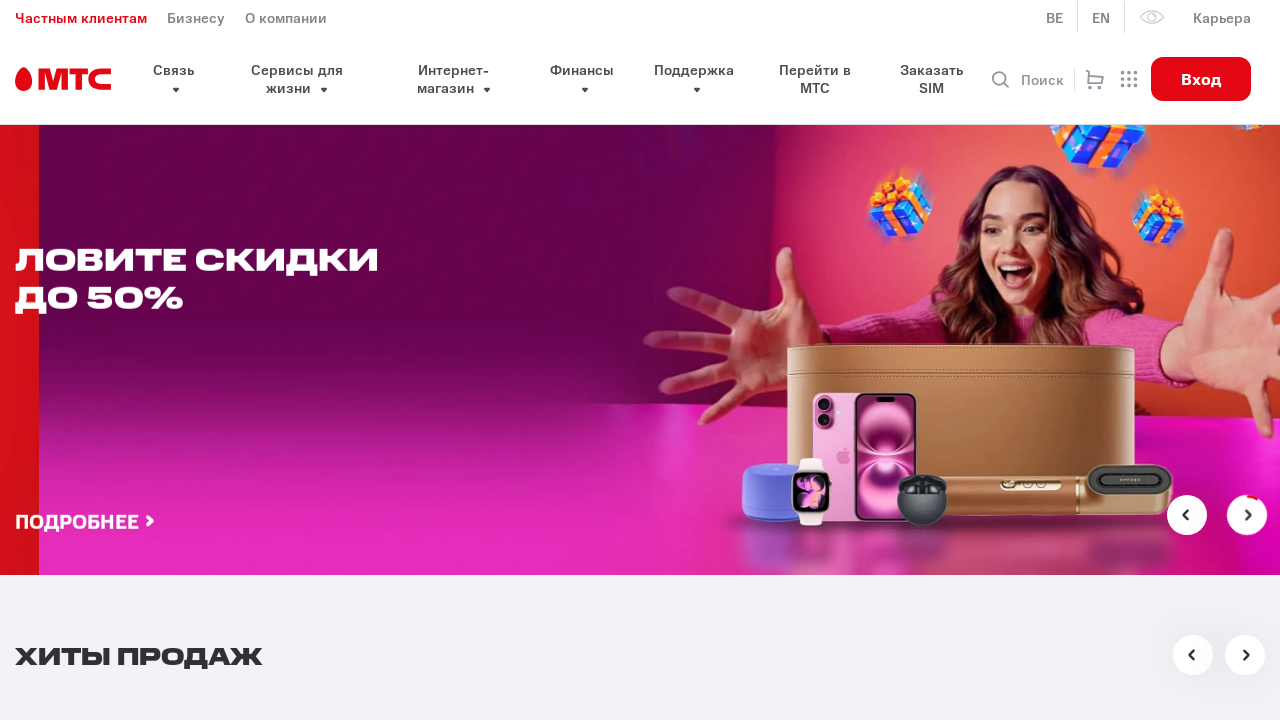

Verified Mastercard SecureCode logo is visible on the page
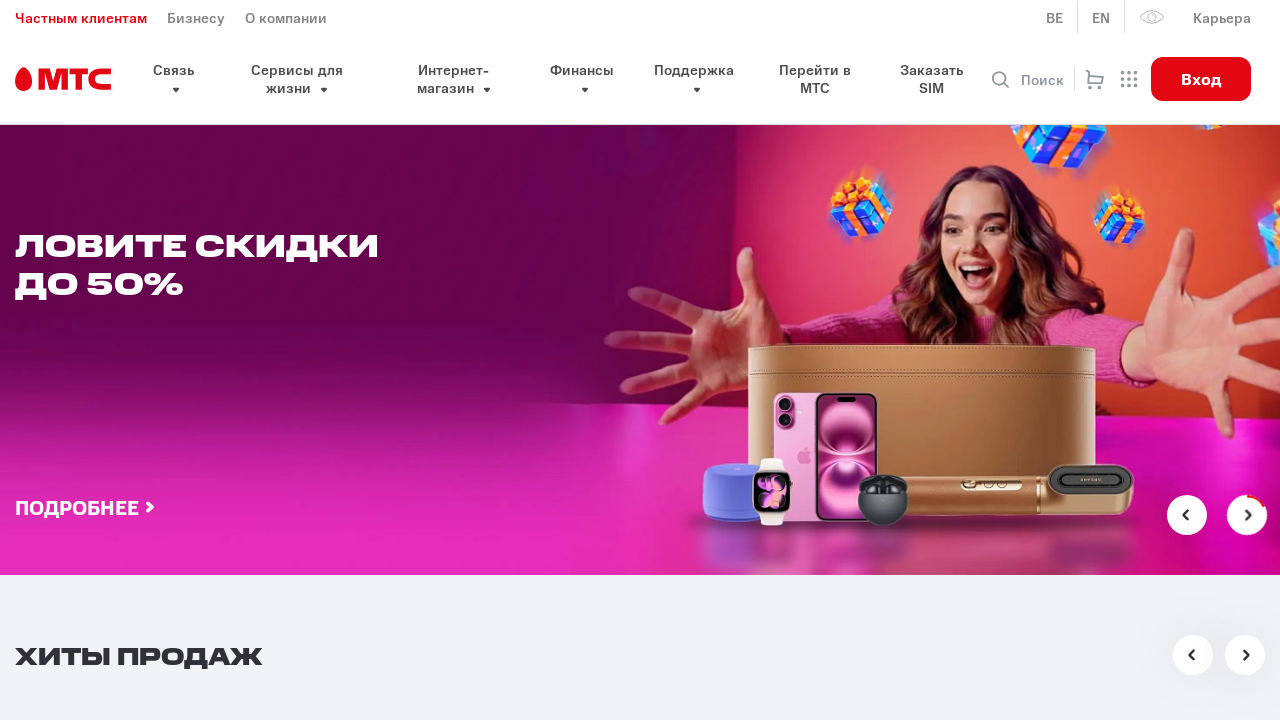

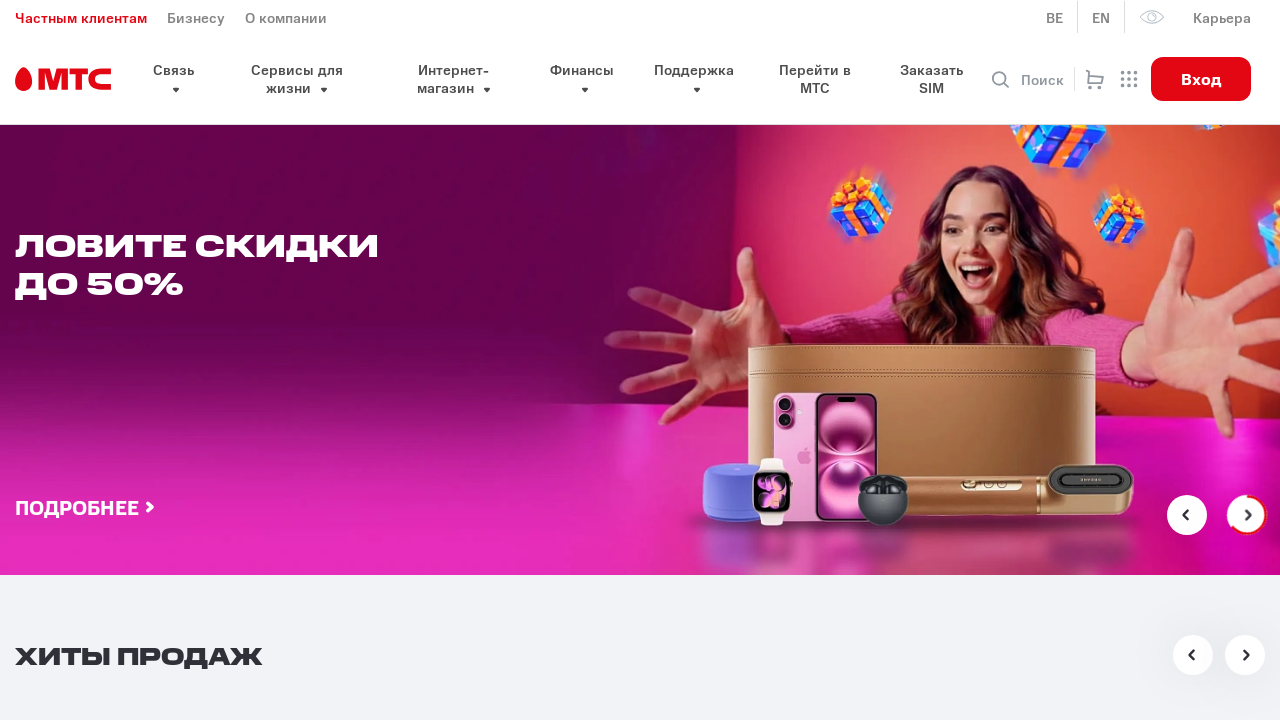